Tests horizontal scrolling functionality by scrolling right and then left on the page using JavaScript execution

Starting URL: https://dashboards.handmadeinteractive.com/jasonlove/

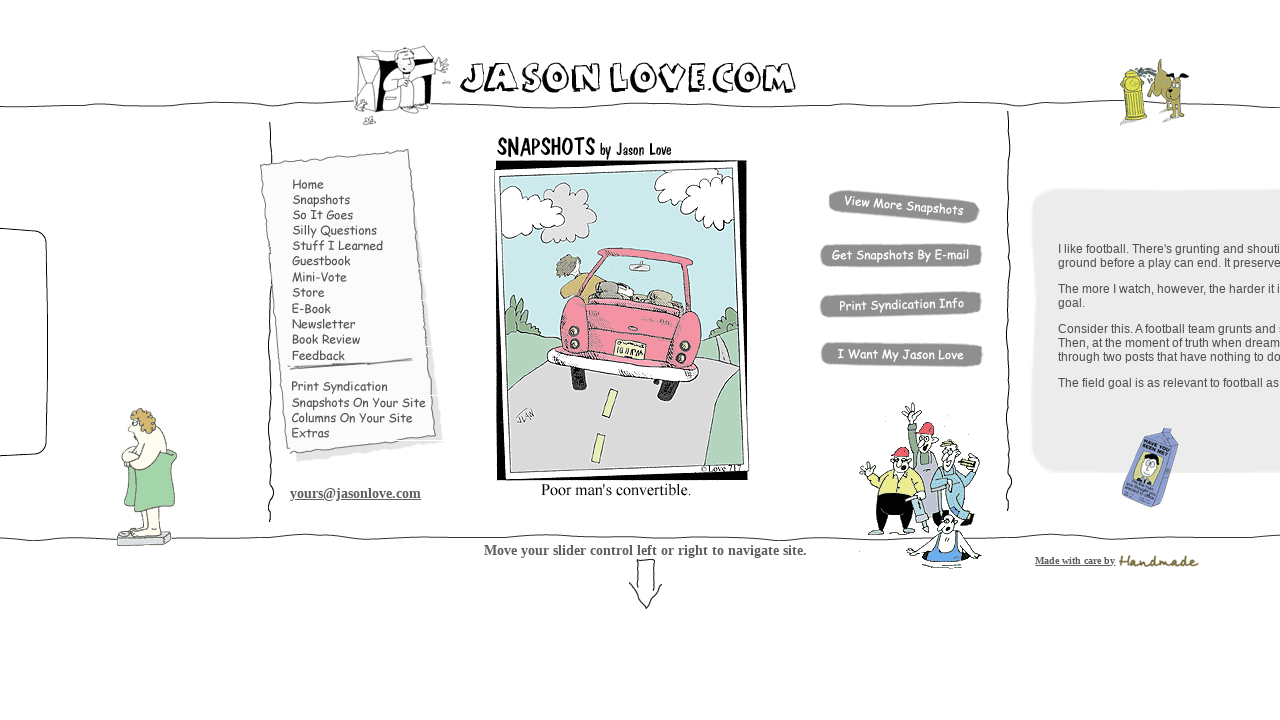

Waited for page to load (domcontentloaded)
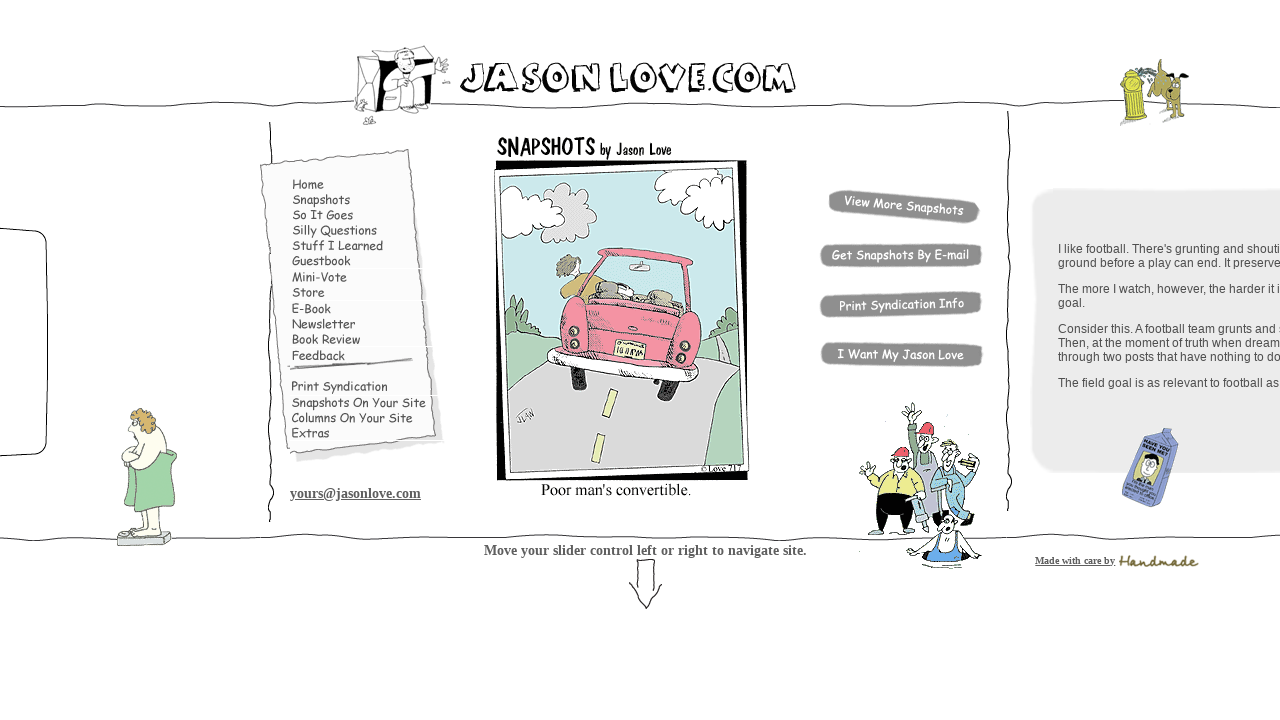

Scrolled right horizontally by 1000 pixels
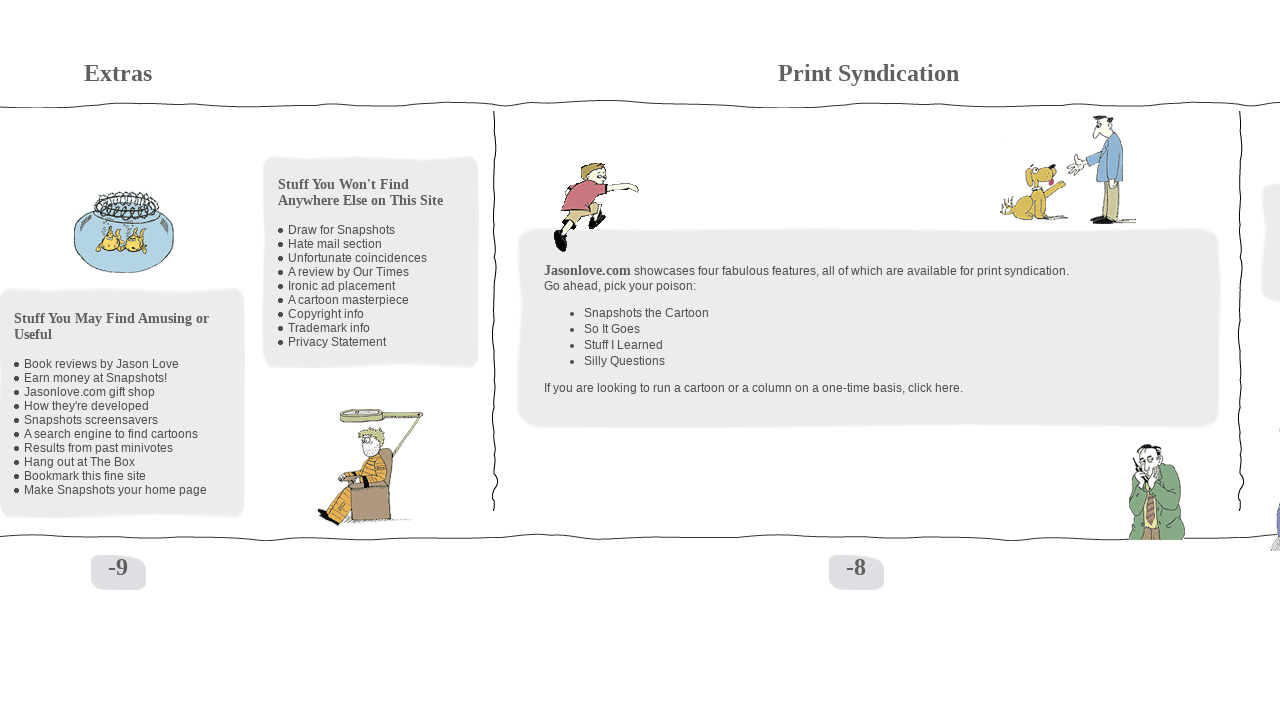

Waited 2 seconds to observe scroll effect
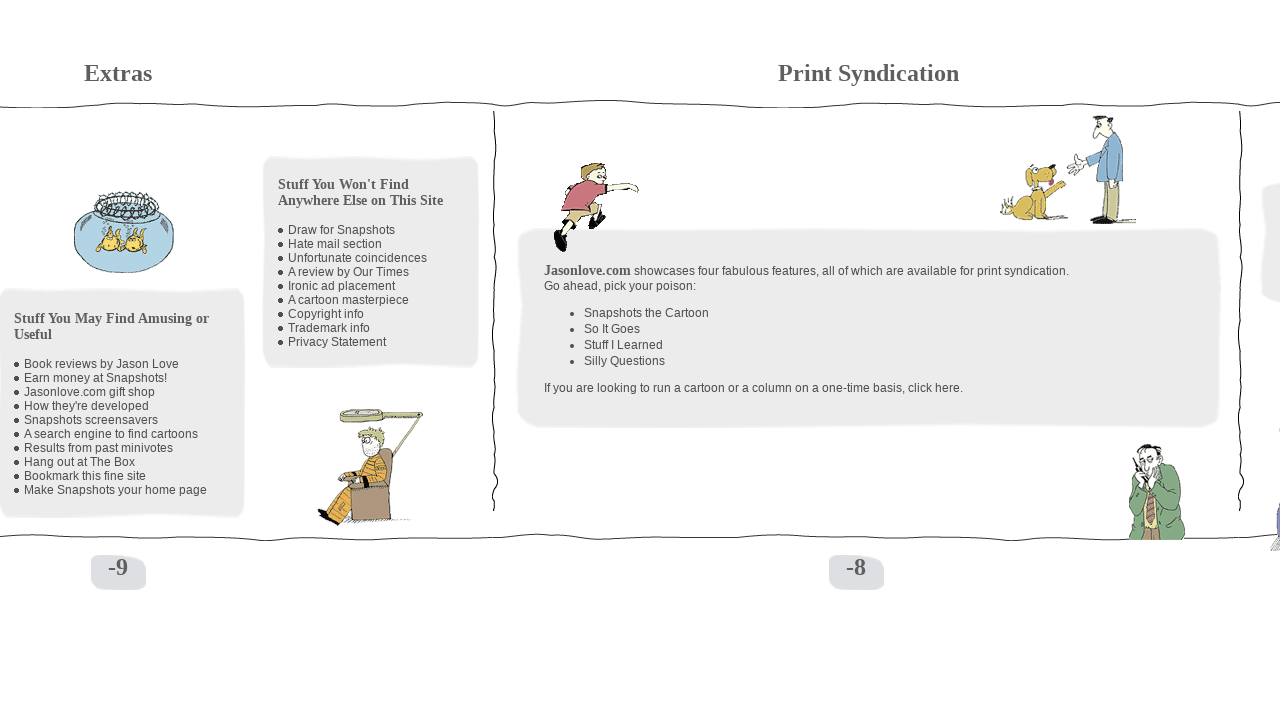

Scrolled left horizontally by -1000 pixels
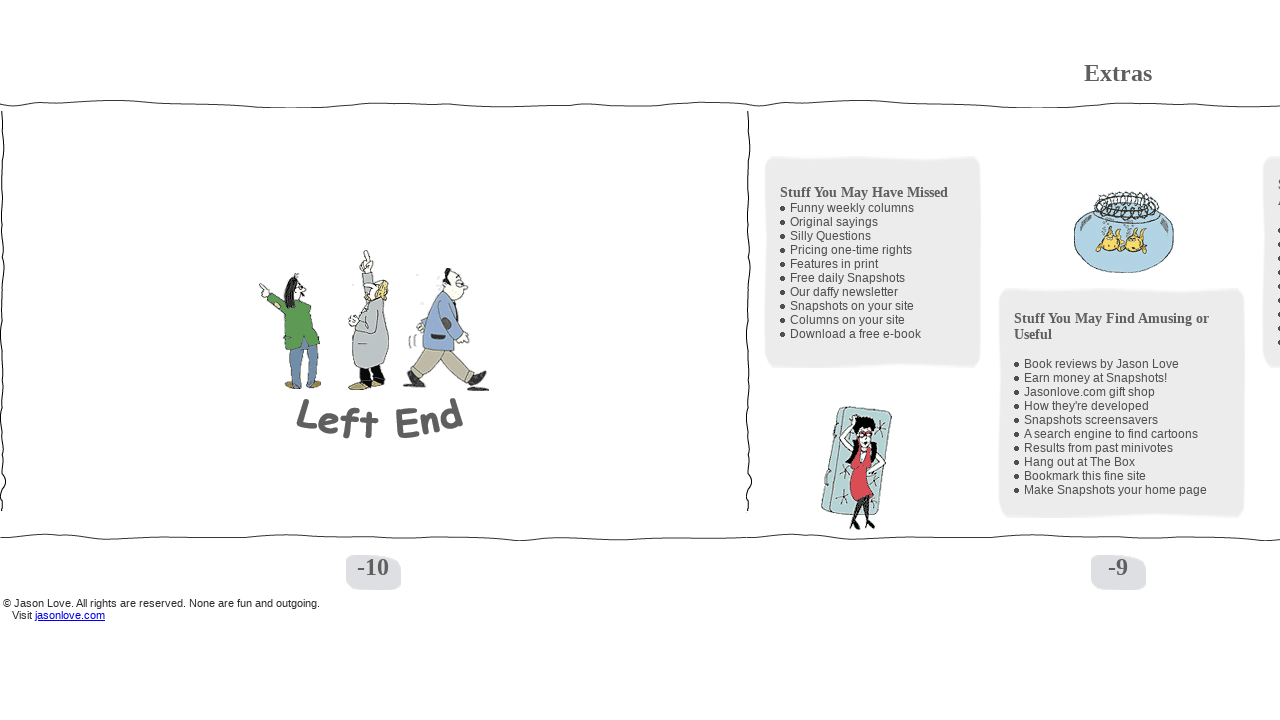

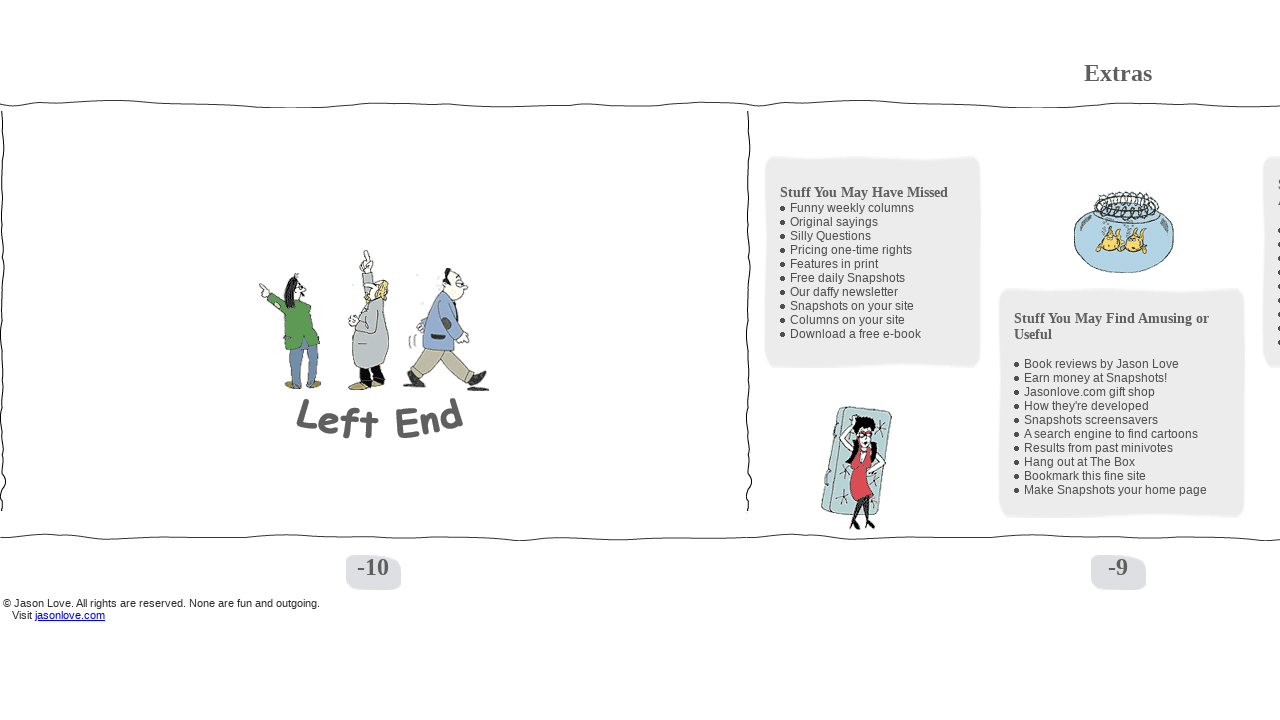